Navigates to Selenium download page and scrolls to a specific element (Applitools image) using JavaScript scroll

Starting URL: http://seleniumhq.org/download

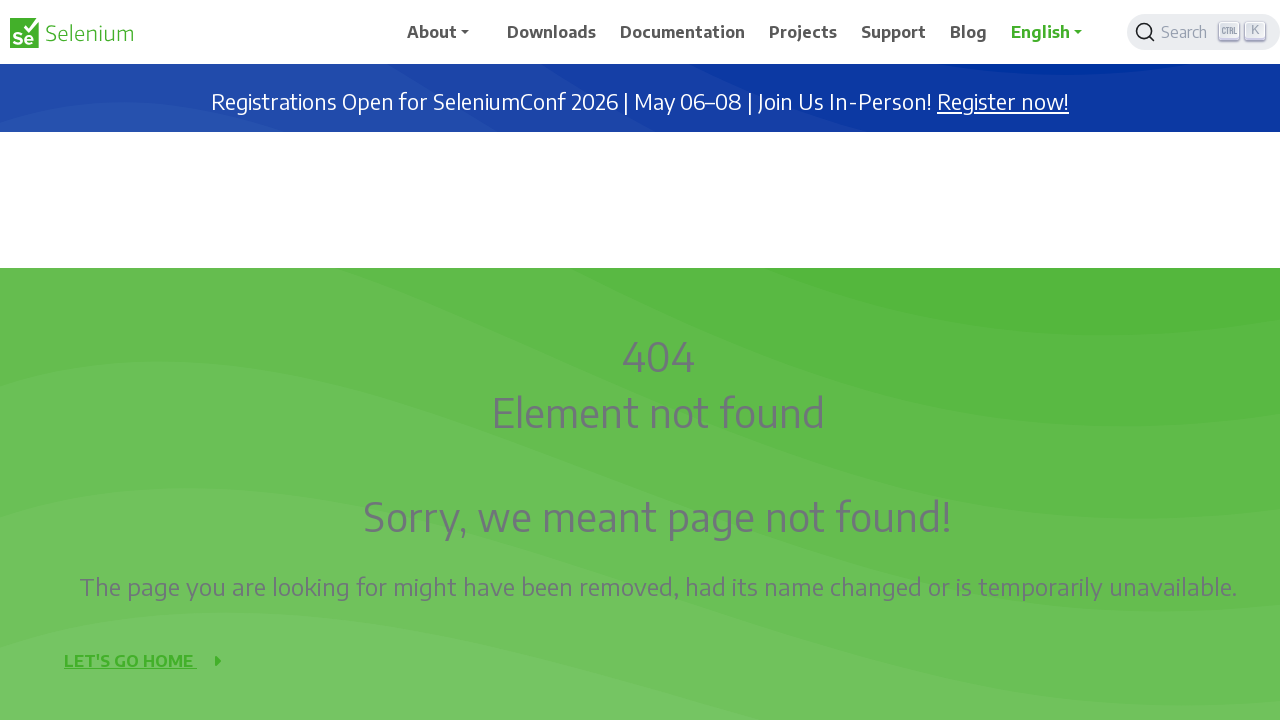

Waited 2 seconds for page to load
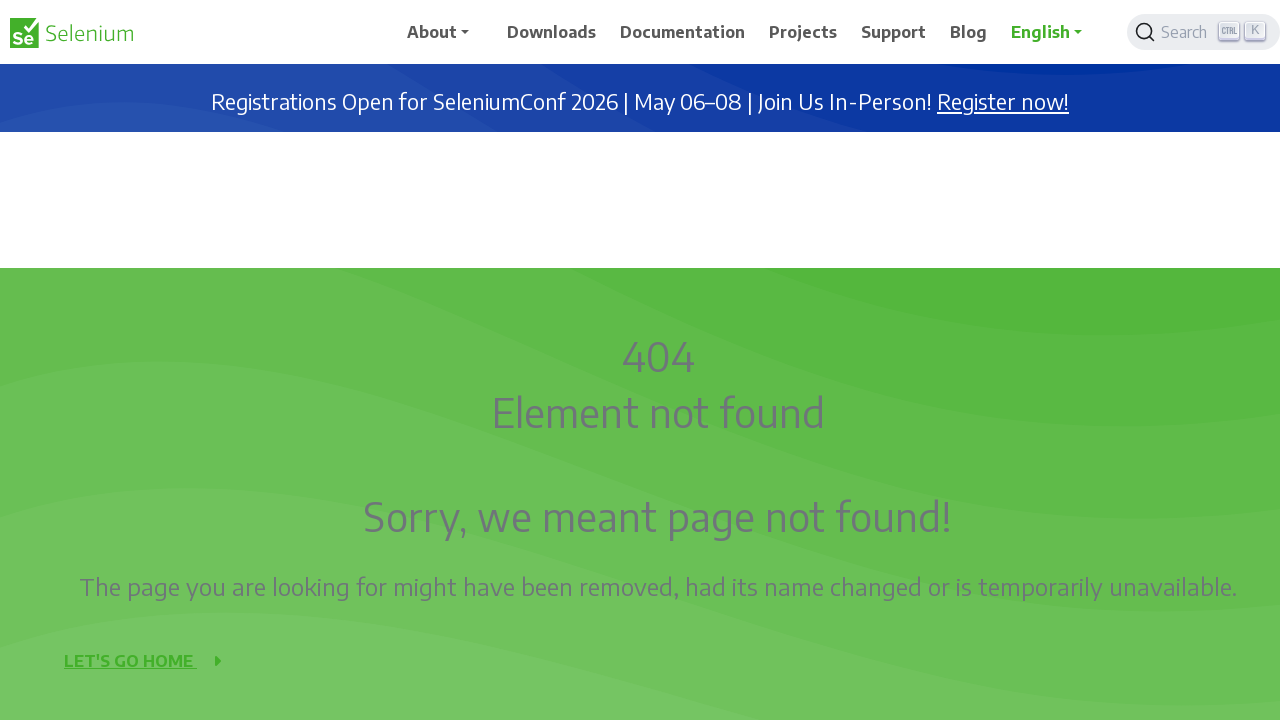

Located Applitools image element
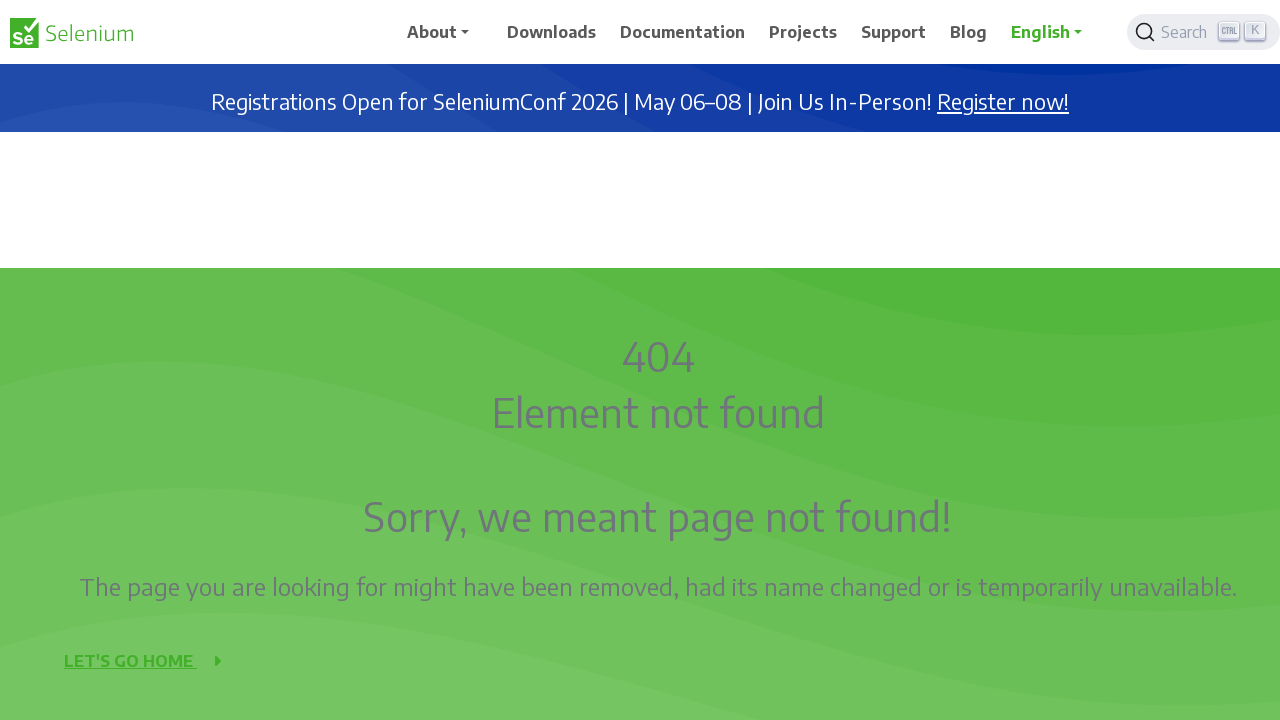

Scrolled to Applitools image using JavaScript scroll
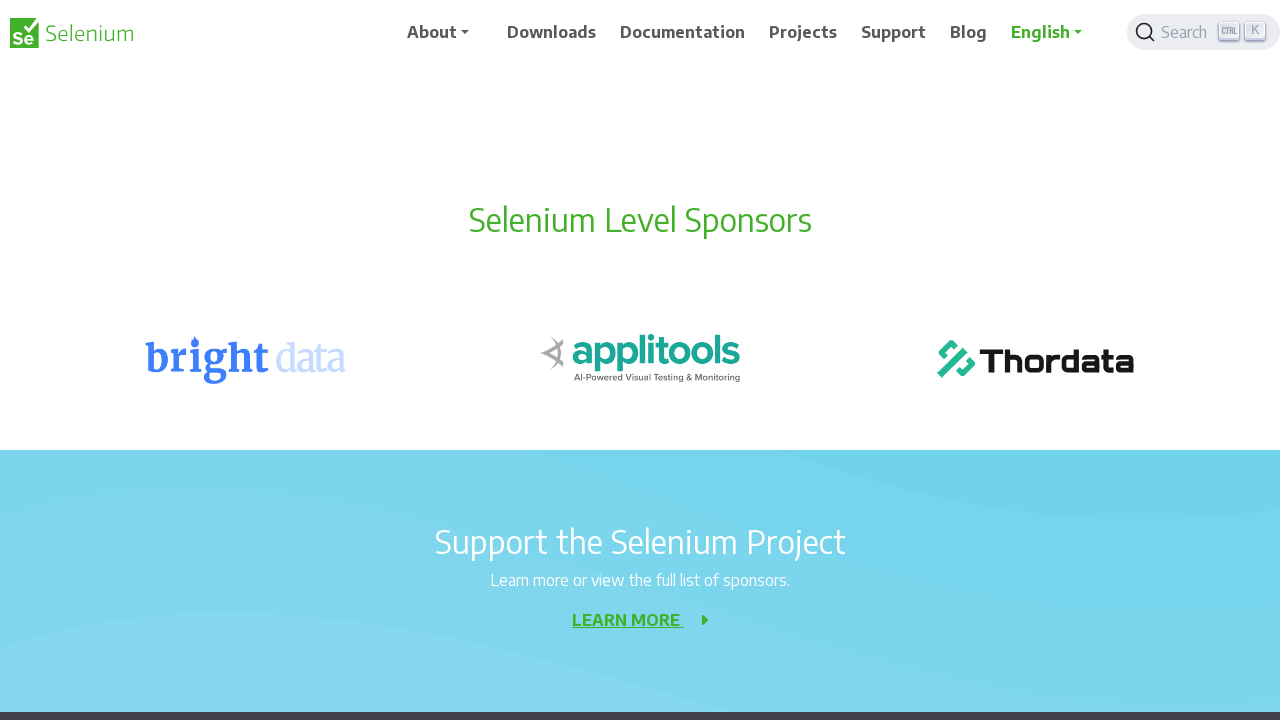

Waited 3 seconds to observe the scroll effect
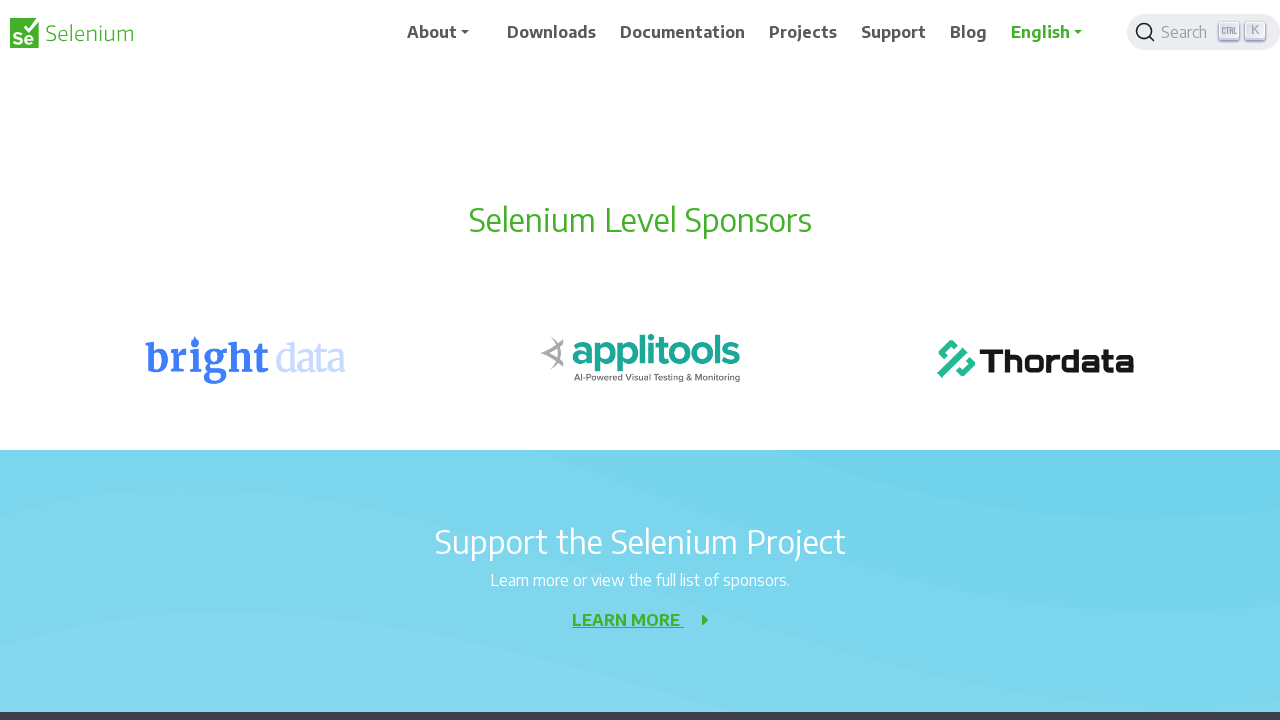

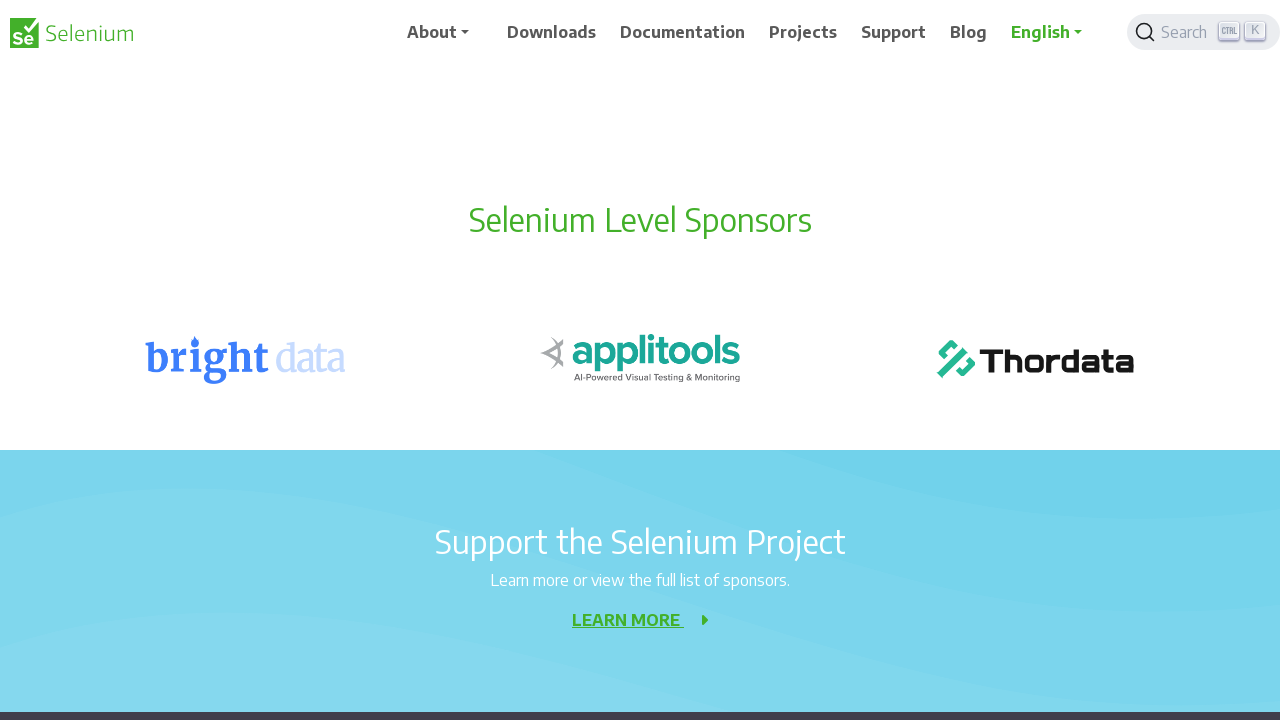